Tests double-click functionality by performing a double-click action on a button element that triggers an alert message

Starting URL: https://selenium08.blogspot.com/2019/11/double-click.html

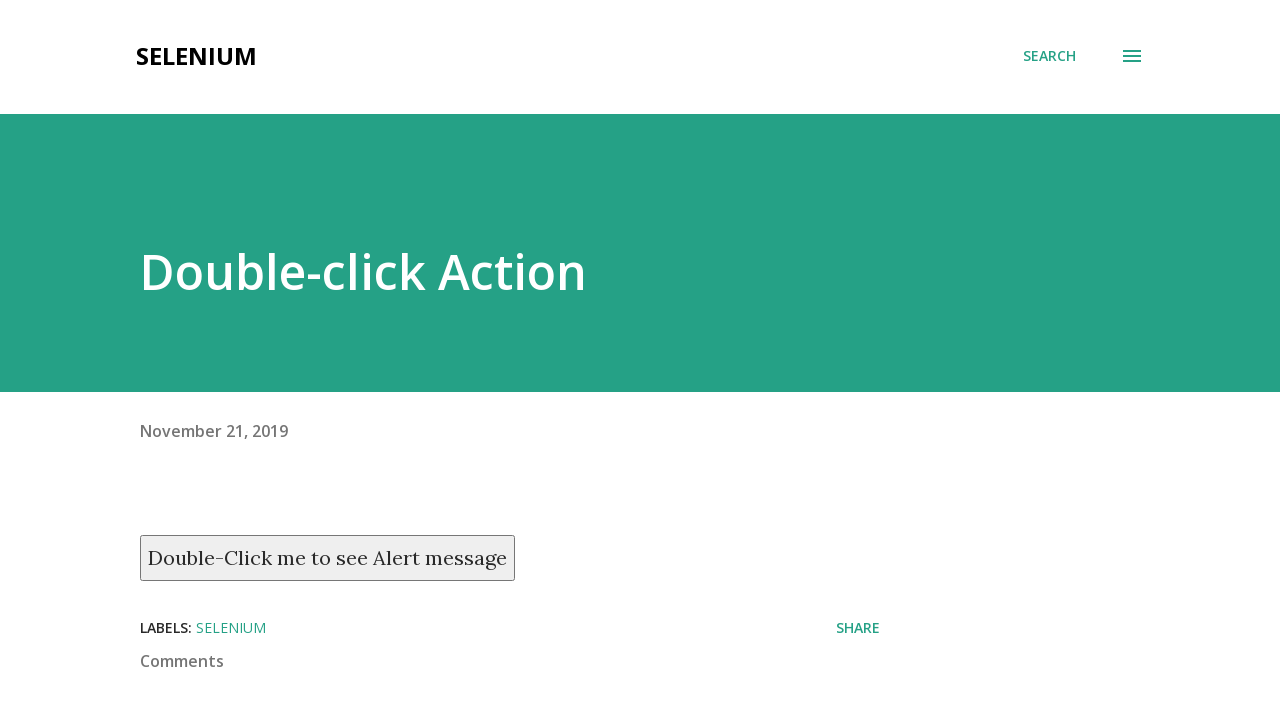

Double-click button became visible
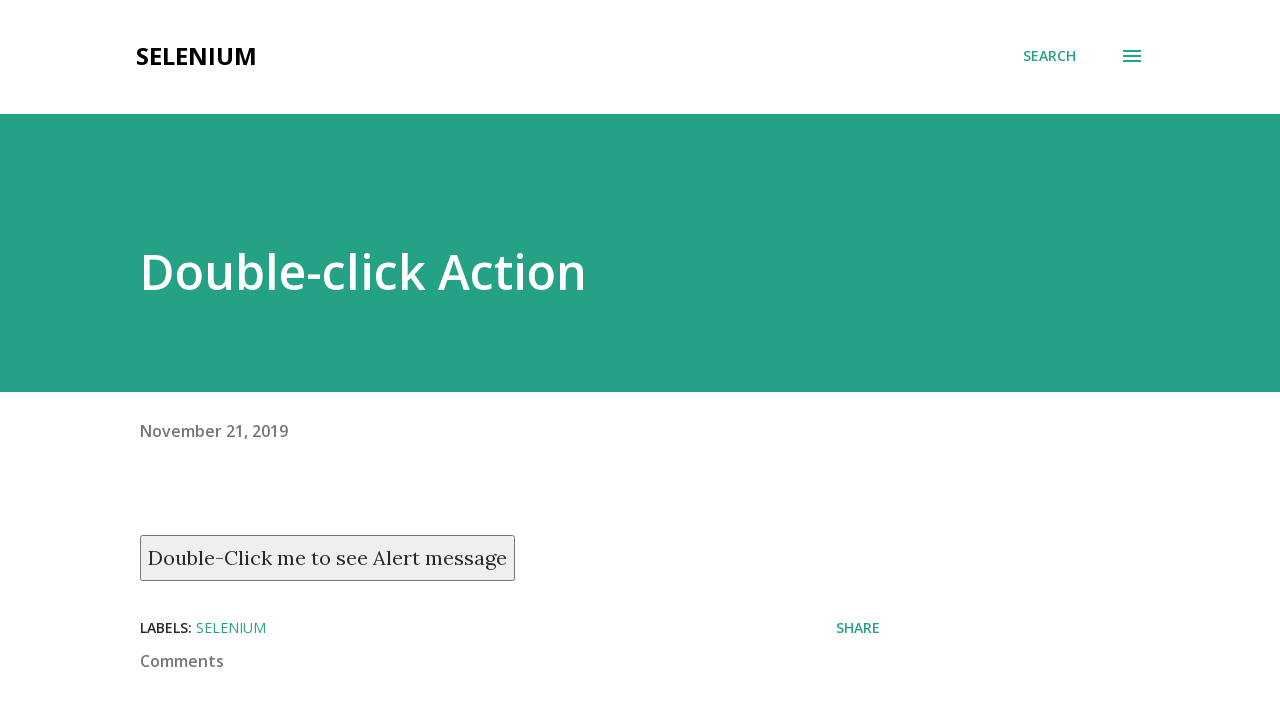

Performed double-click action on the button at (328, 558) on xpath=//button[text() = 'Double-Click me to see Alert message']
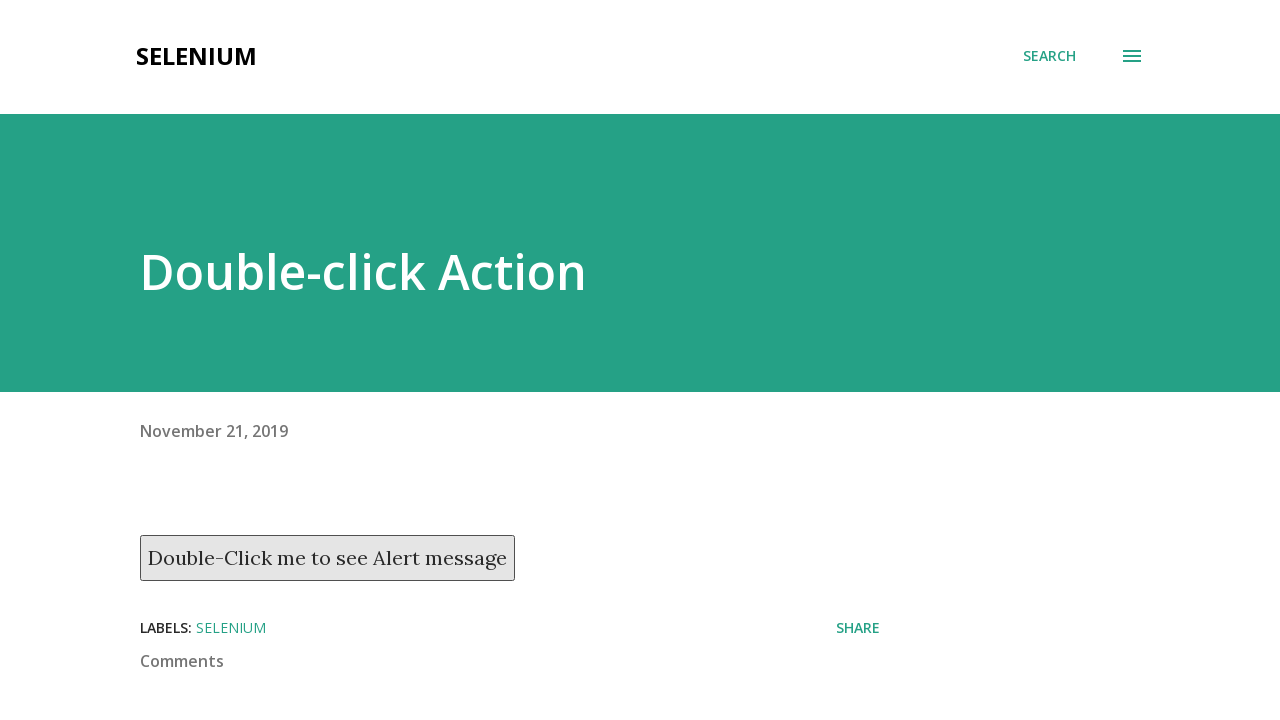

Waited 500ms for alert message to appear
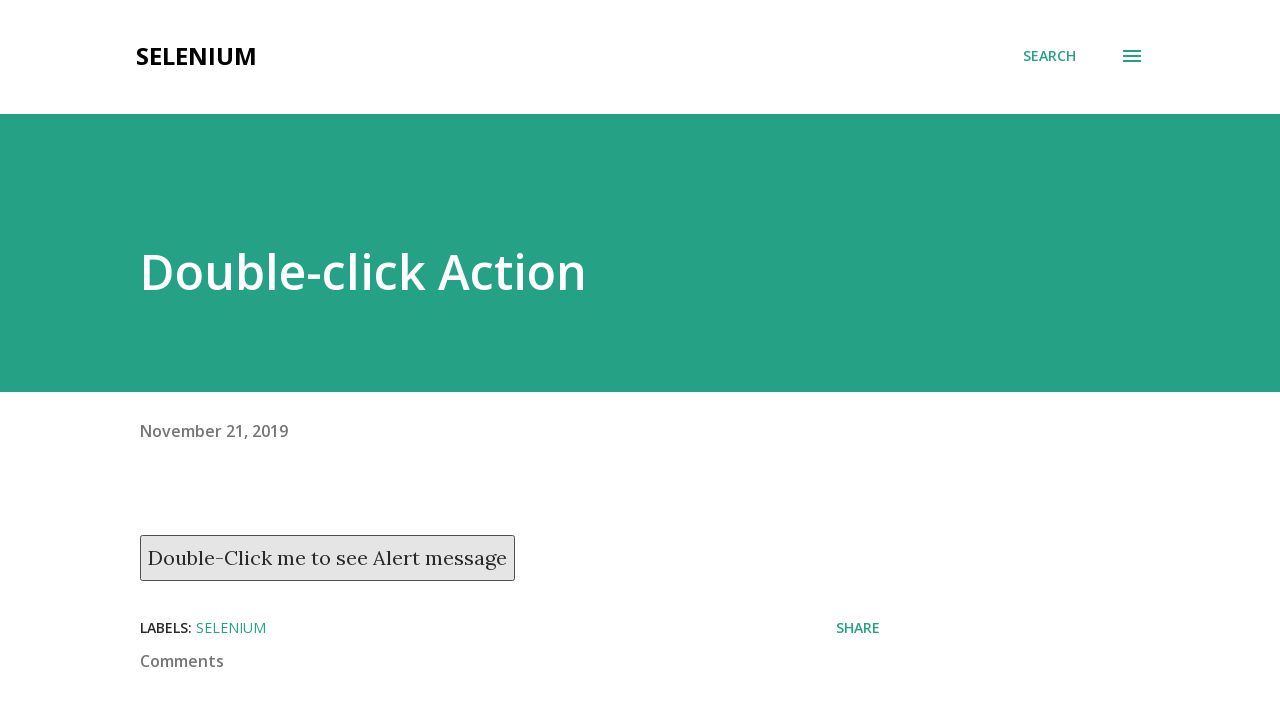

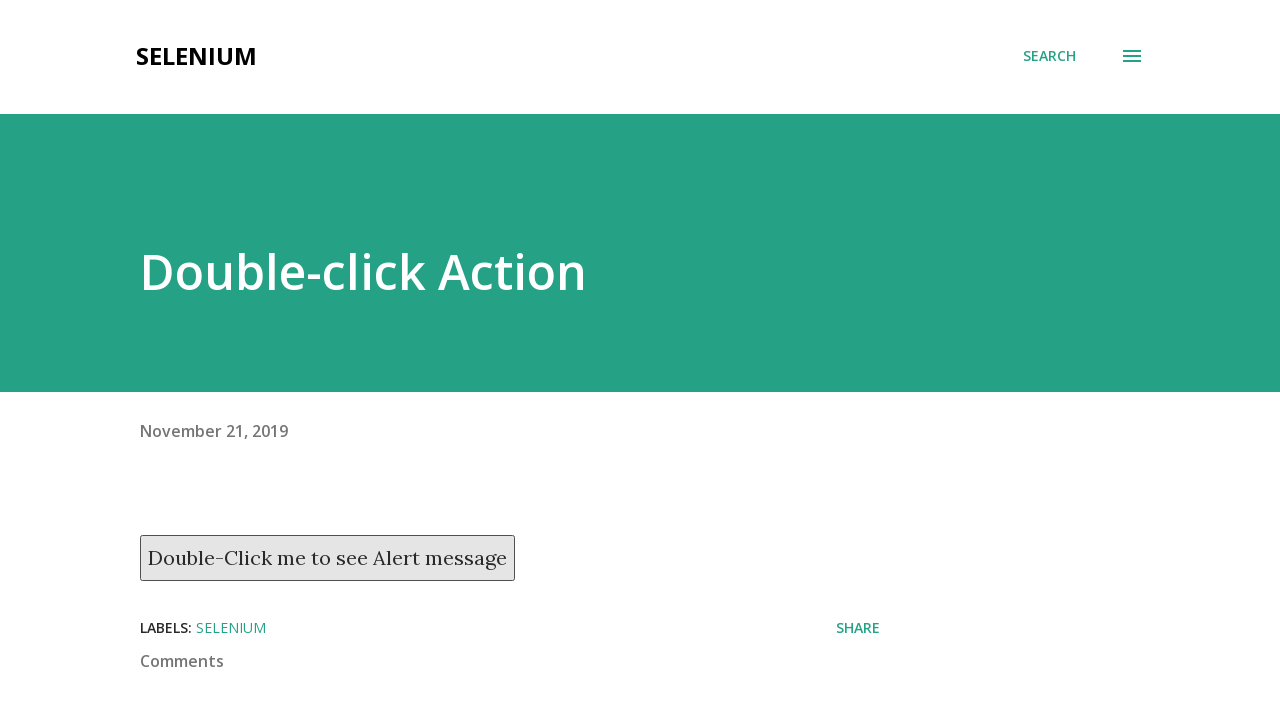